Tests element highlighting functionality by navigating to a page with a large table and highlighting a specific element (sibling-2.3) with a red dashed border using JavaScript to modify the element's style attribute.

Starting URL: http://the-internet.herokuapp.com/large

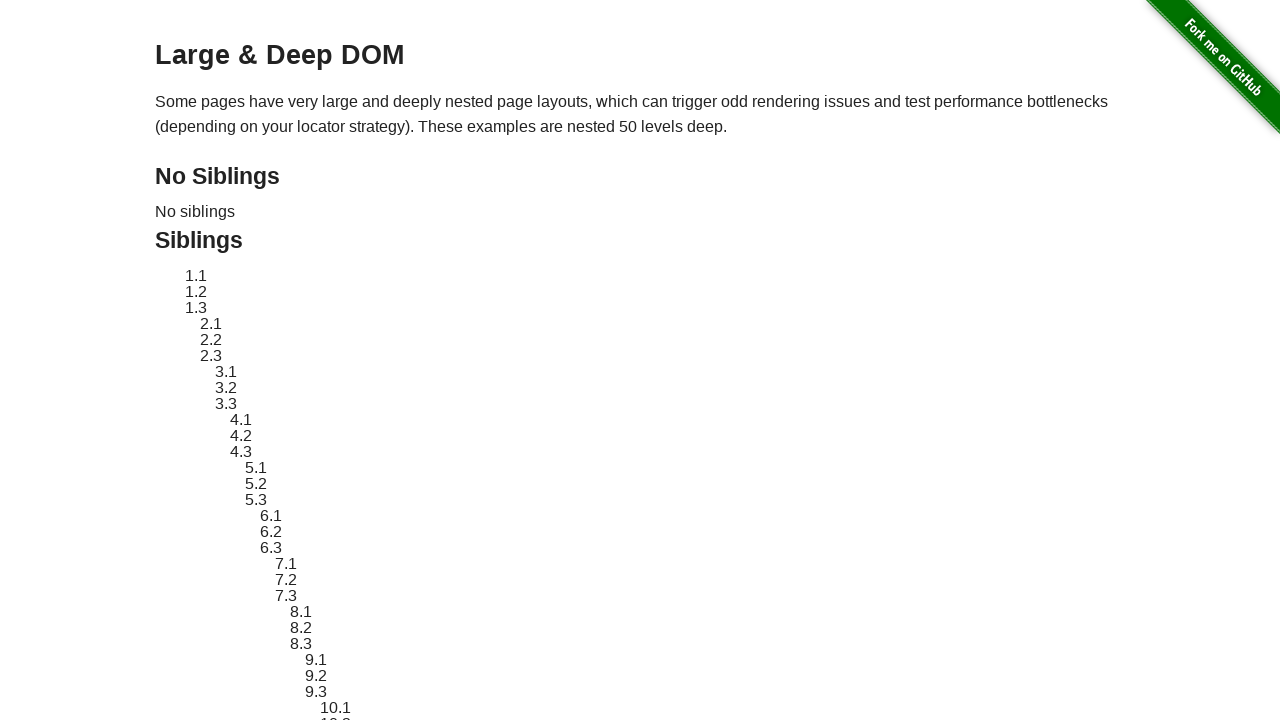

Navigated to the large table page
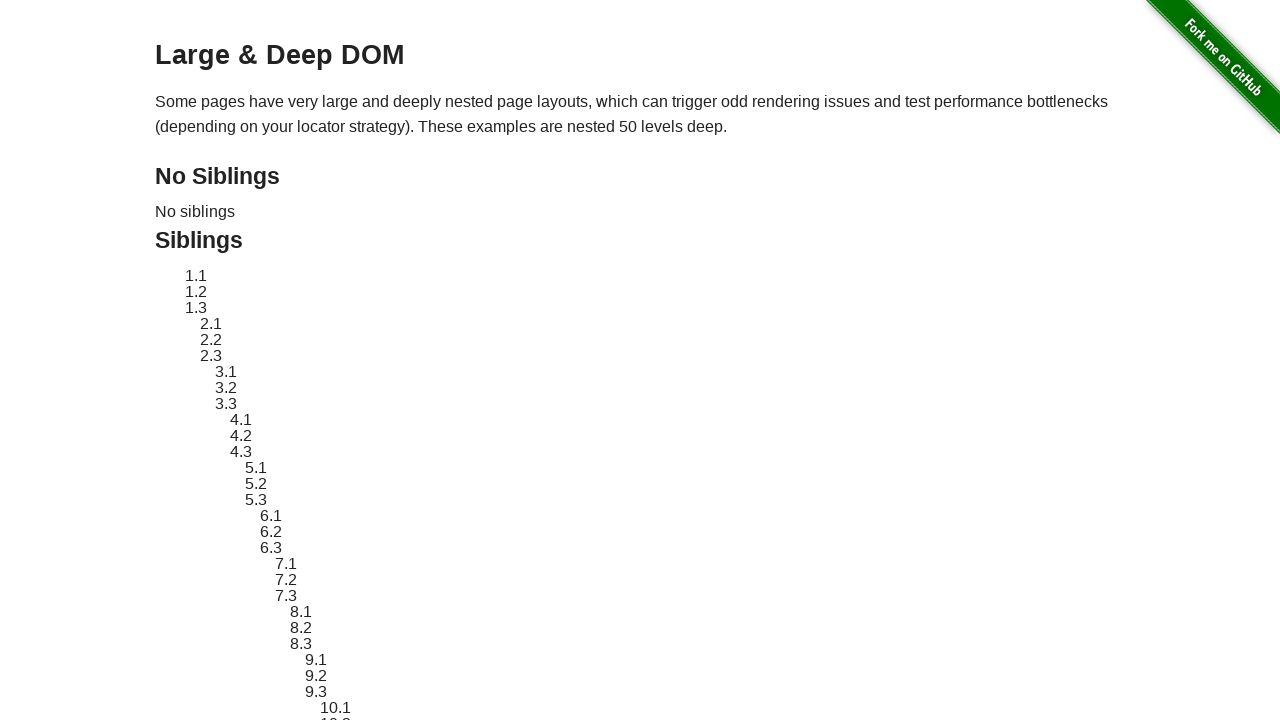

Element sibling-2.3 is now present in the DOM
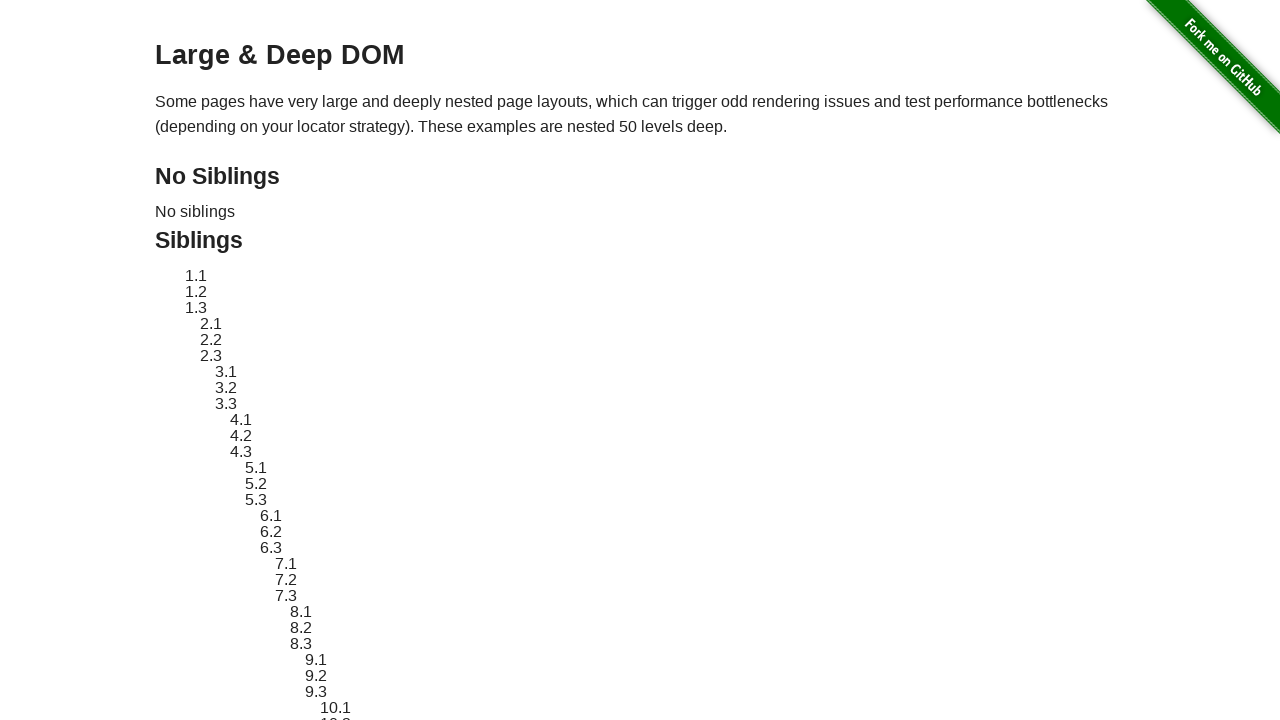

Applied red dashed border style to element sibling-2.3 using JavaScript
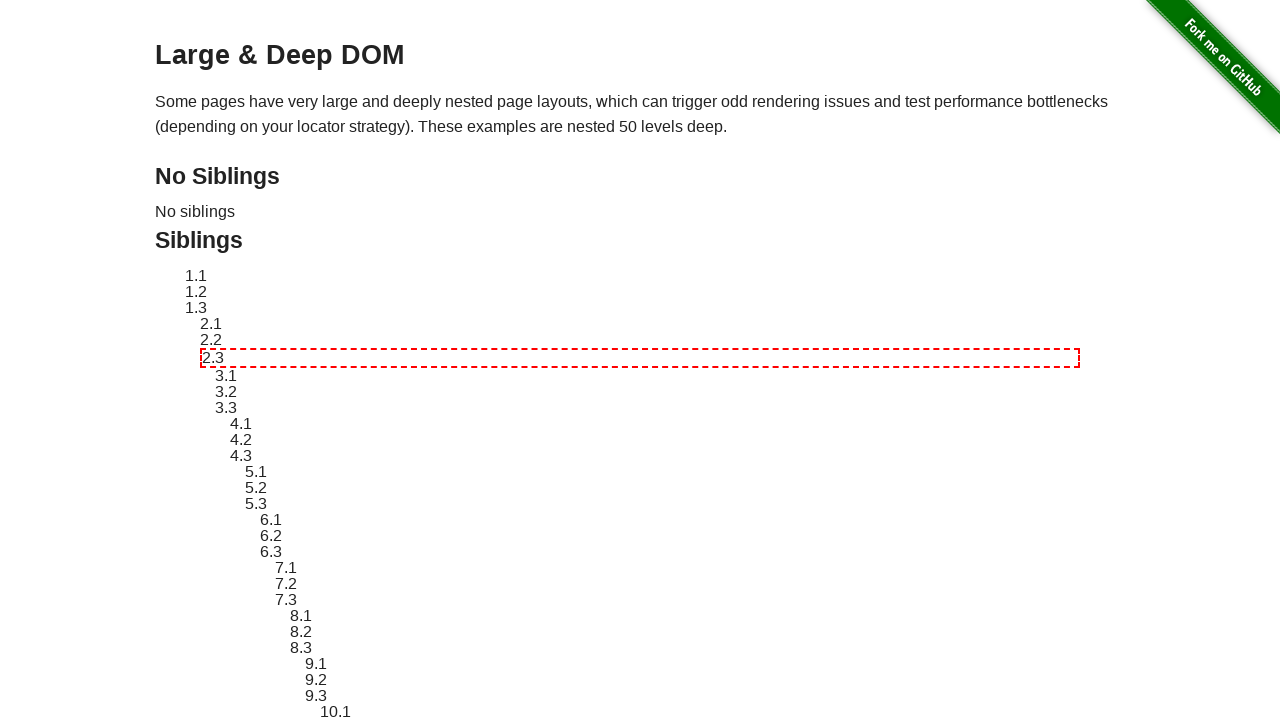

Waited 3 seconds to observe the highlight effect
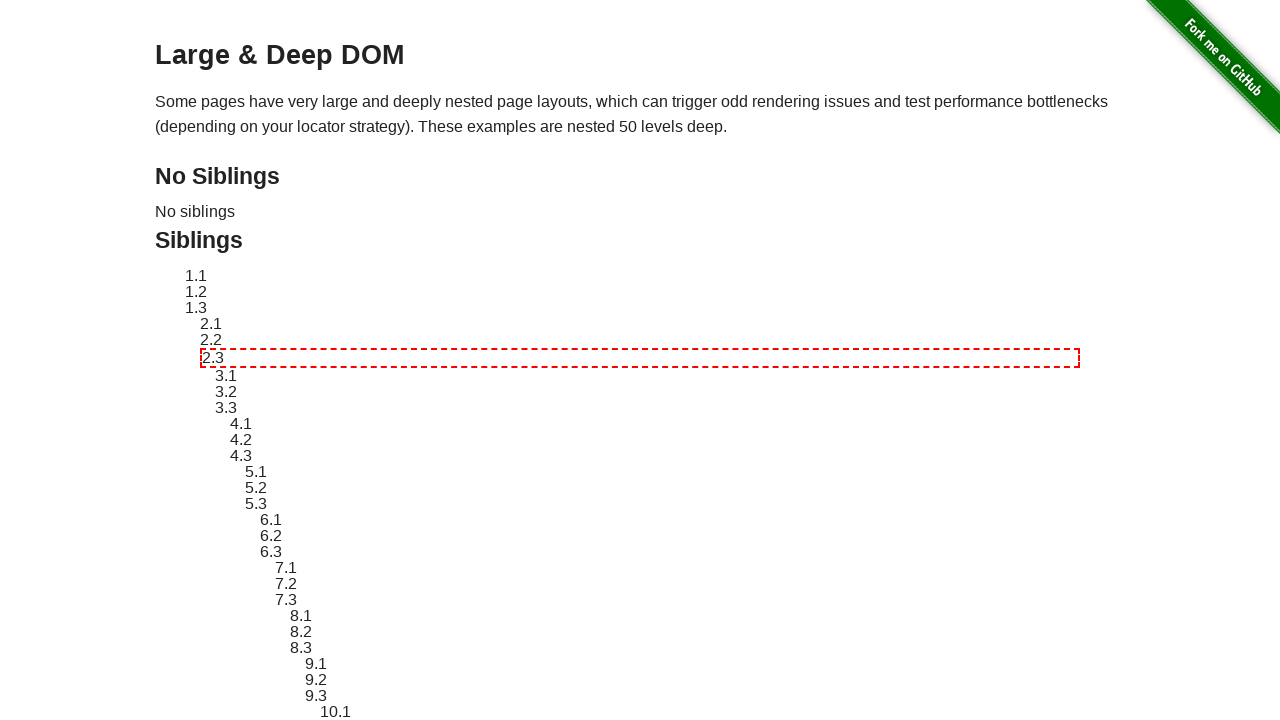

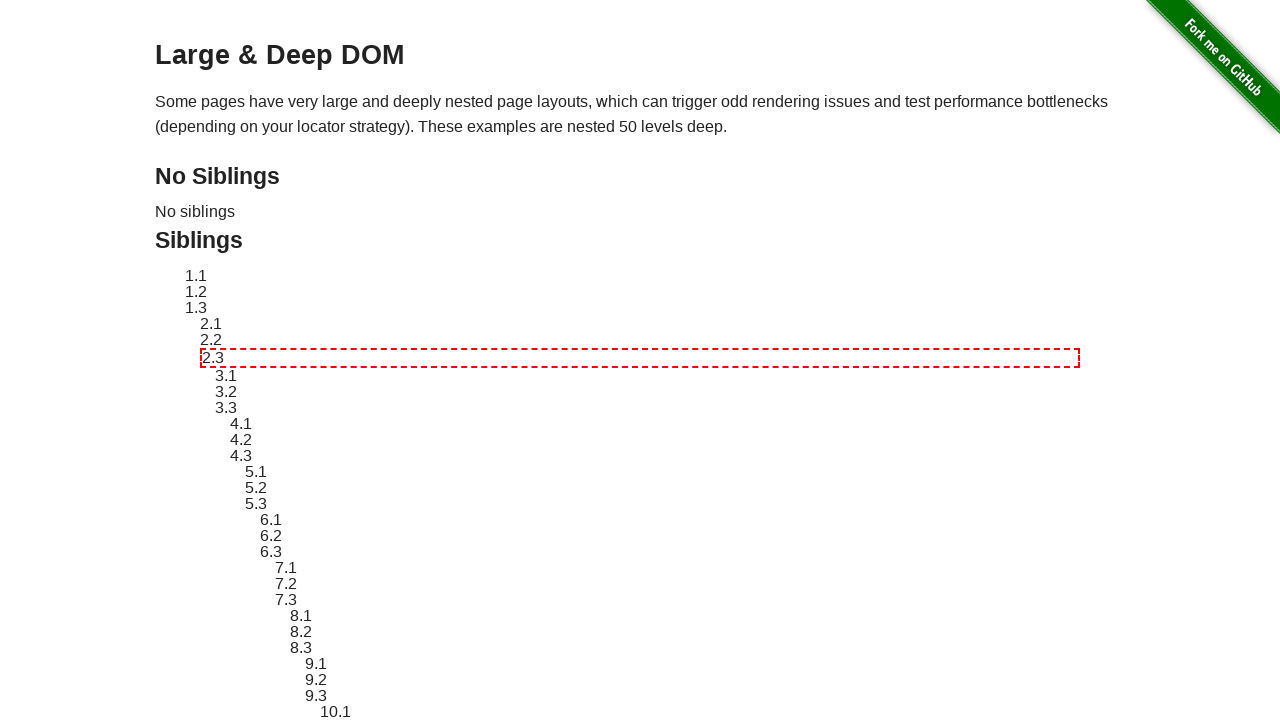